Tests drag and drop functionality by dragging an element from source to target location

Starting URL: https://www.leafground.com/drag.xhtml

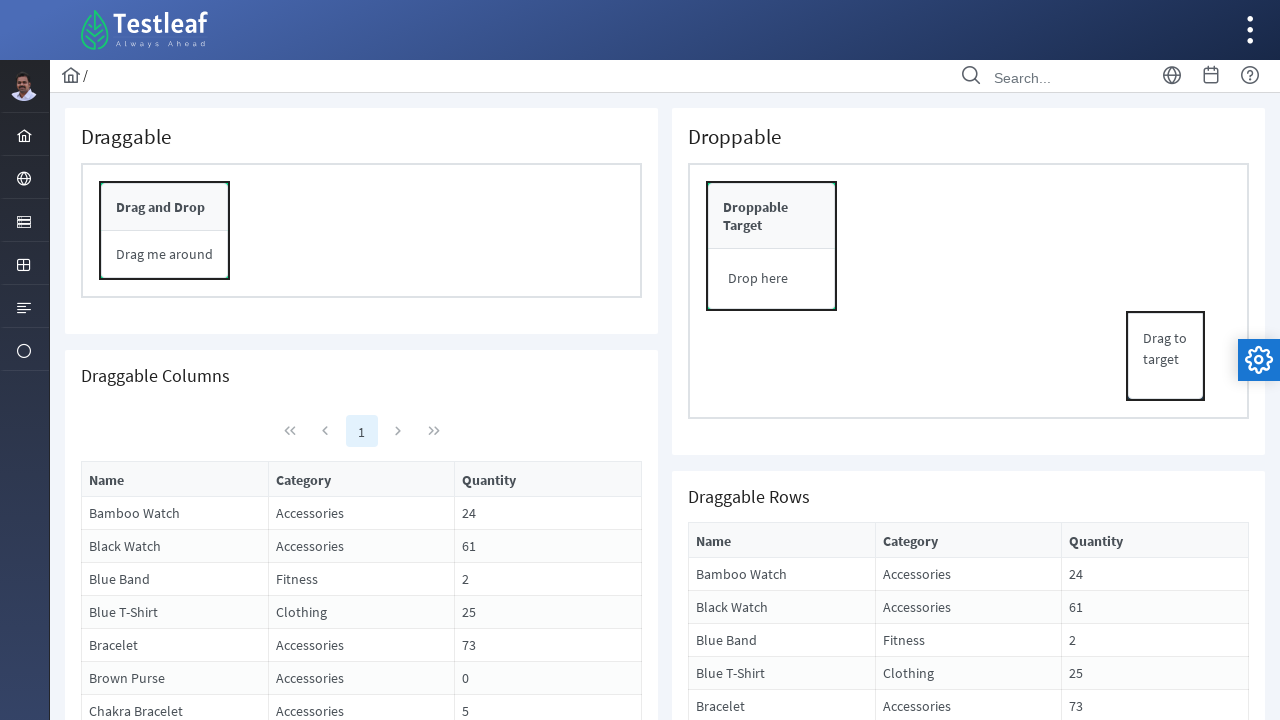

Located draggable source element
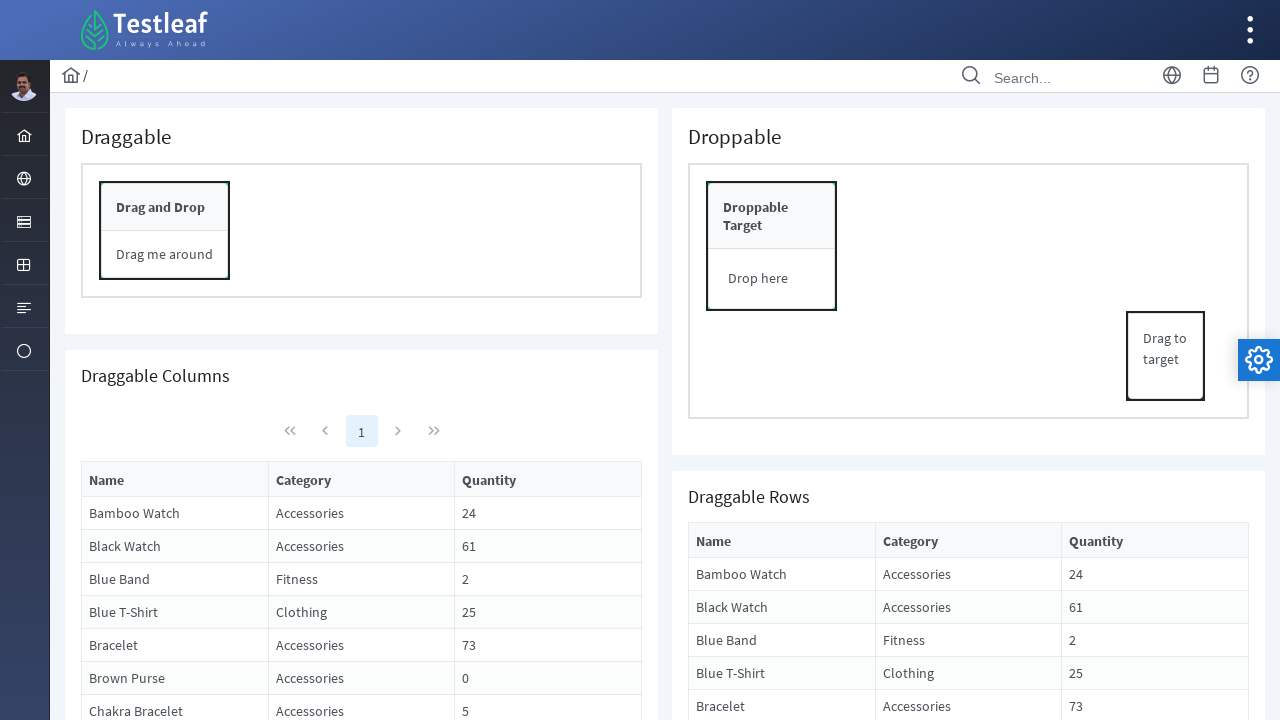

Located drop target element
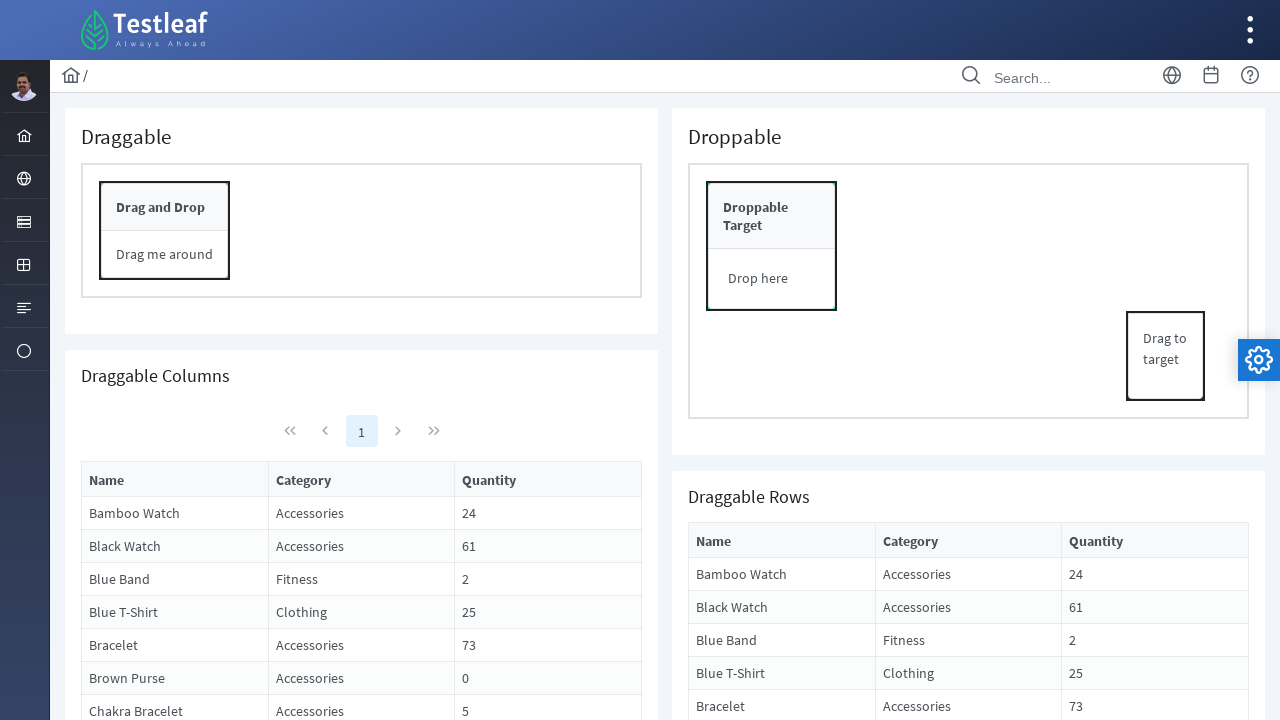

Performed drag and drop from source to target location at (772, 246)
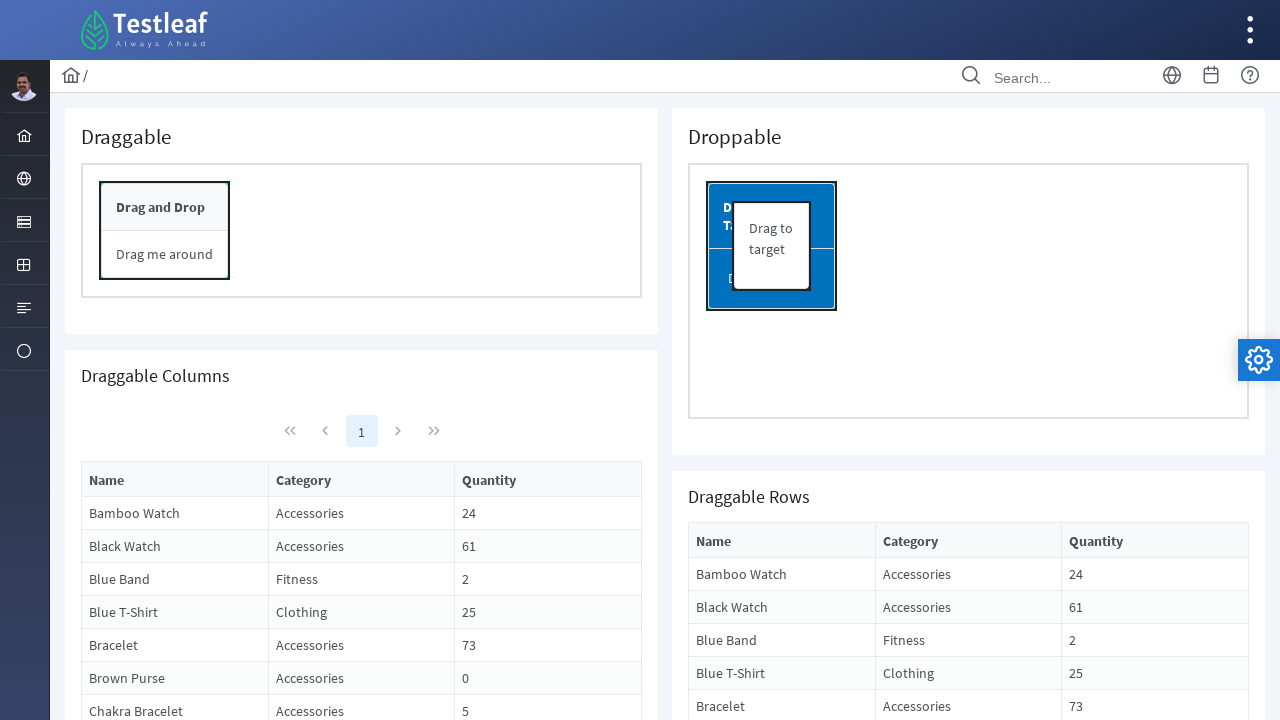

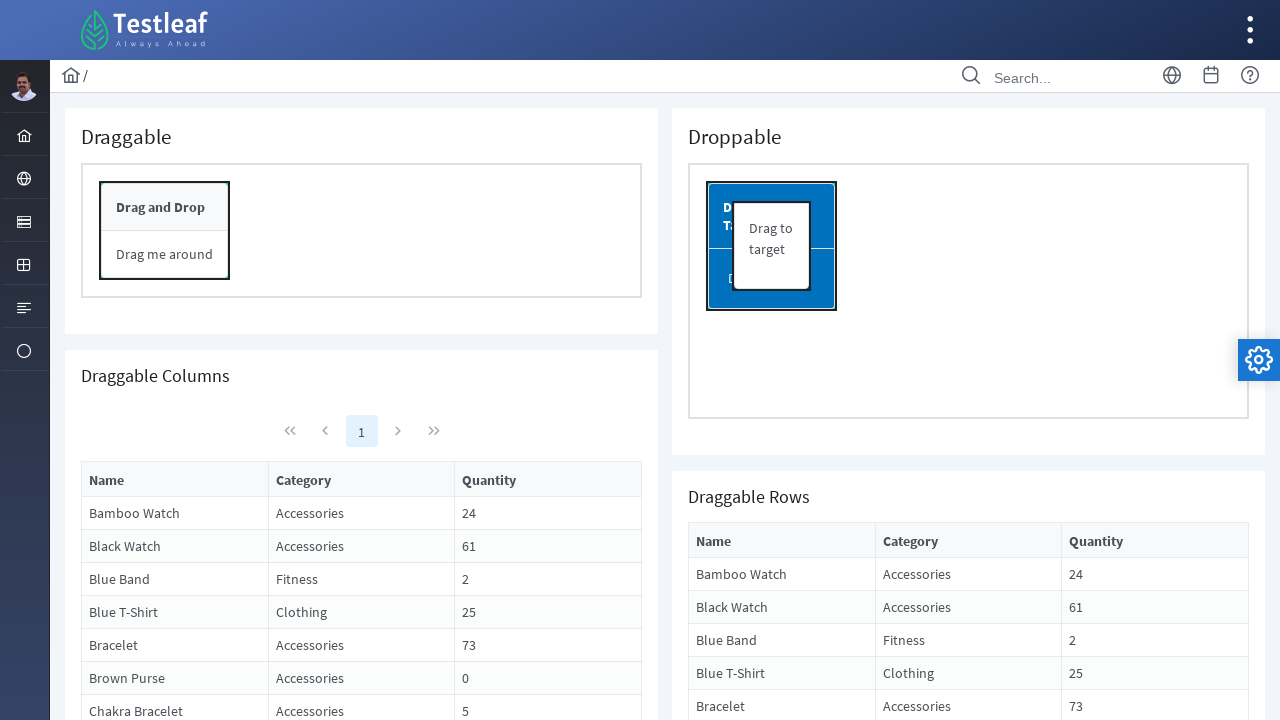